Tests adding a product to cart on a practice e-commerce site by finding a product containing "Cucumber" in its name and clicking the ADD button for it.

Starting URL: https://rahulshettyacademy.com/seleniumPractise/

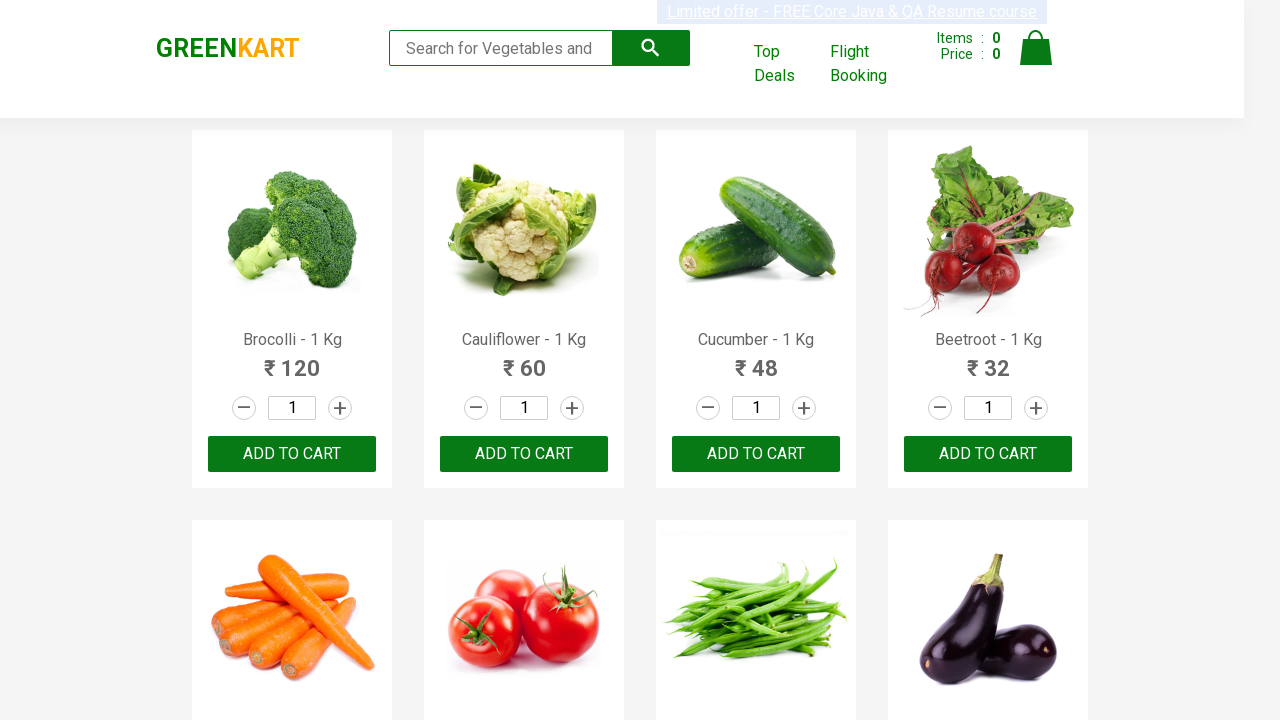

Waited for product names to load
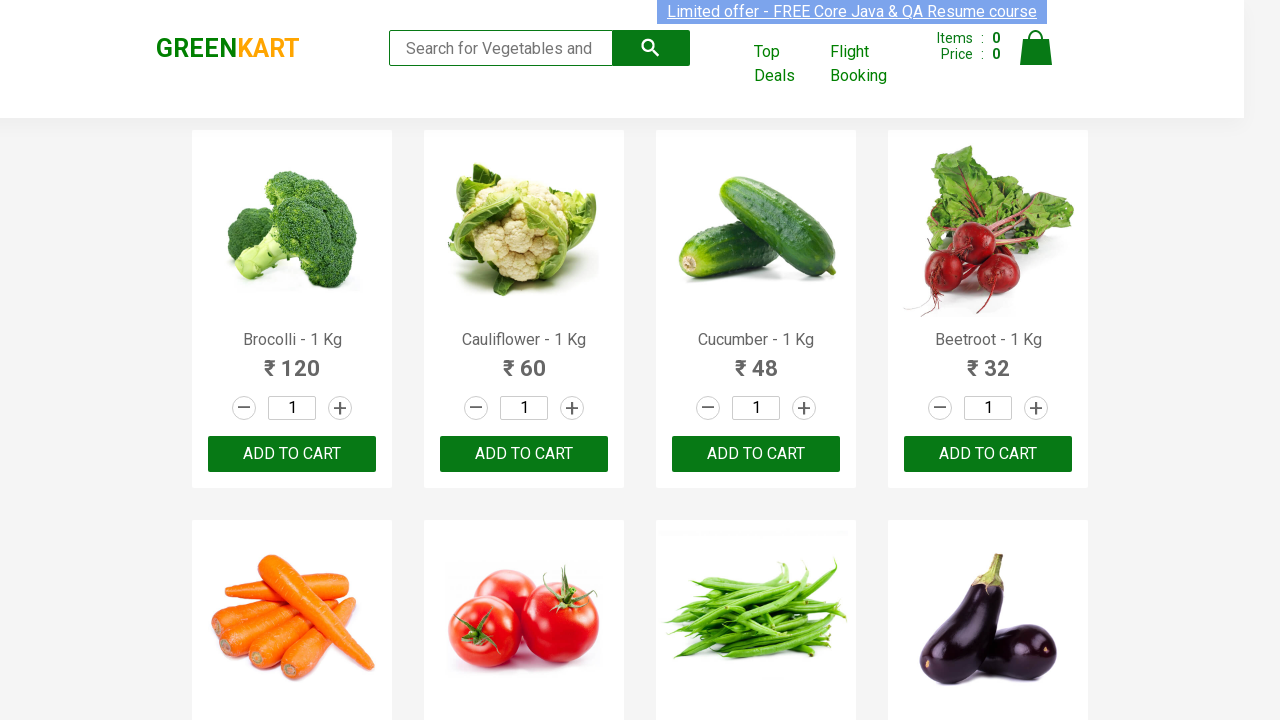

Retrieved all product elements from the page
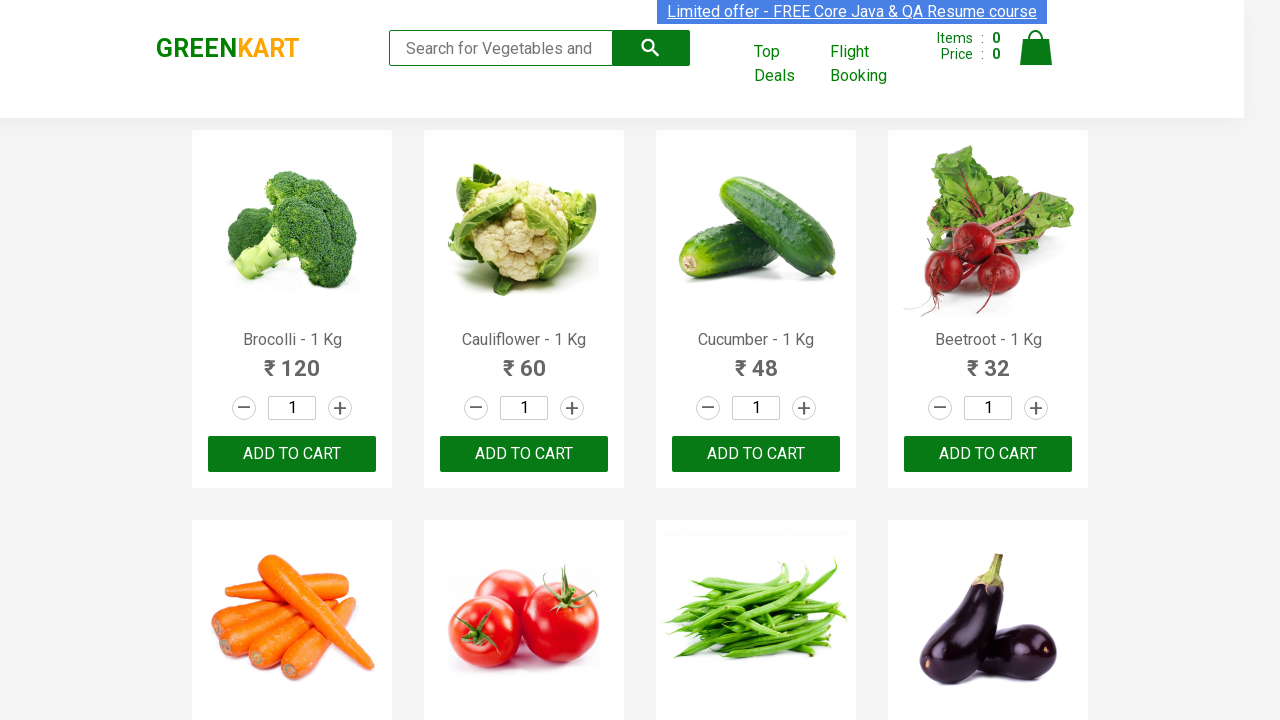

Found product with 'Cucumber' in name: Cucumber - 1 Kg
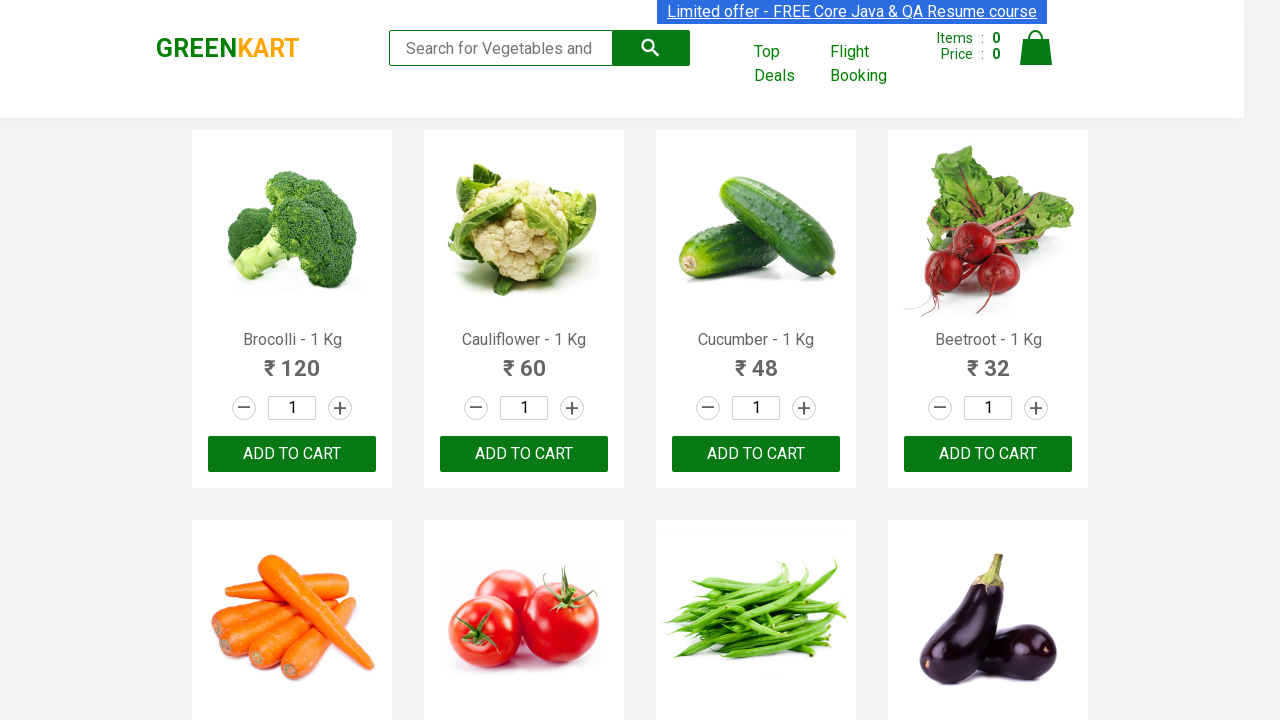

Clicked ADD button for Cucumber product at index 2 at (756, 454) on xpath=//button[contains(text(),'ADD')] >> nth=2
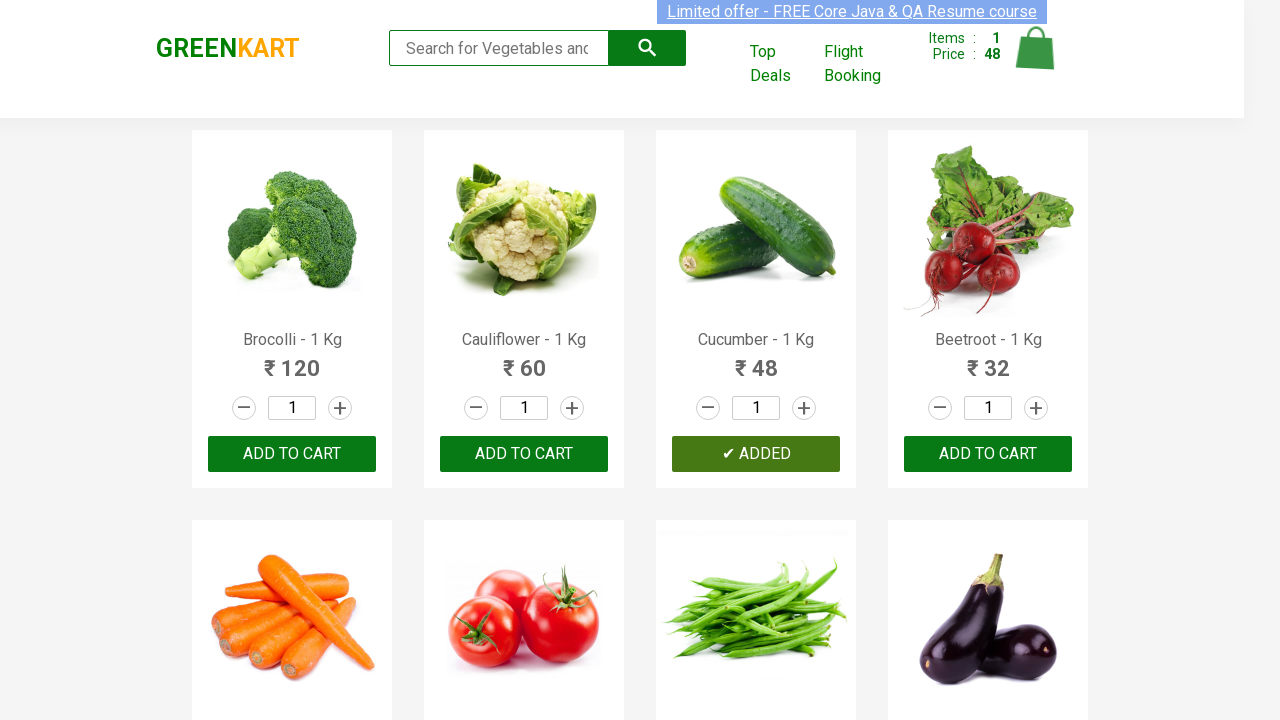

Waited 1 second for cart to update
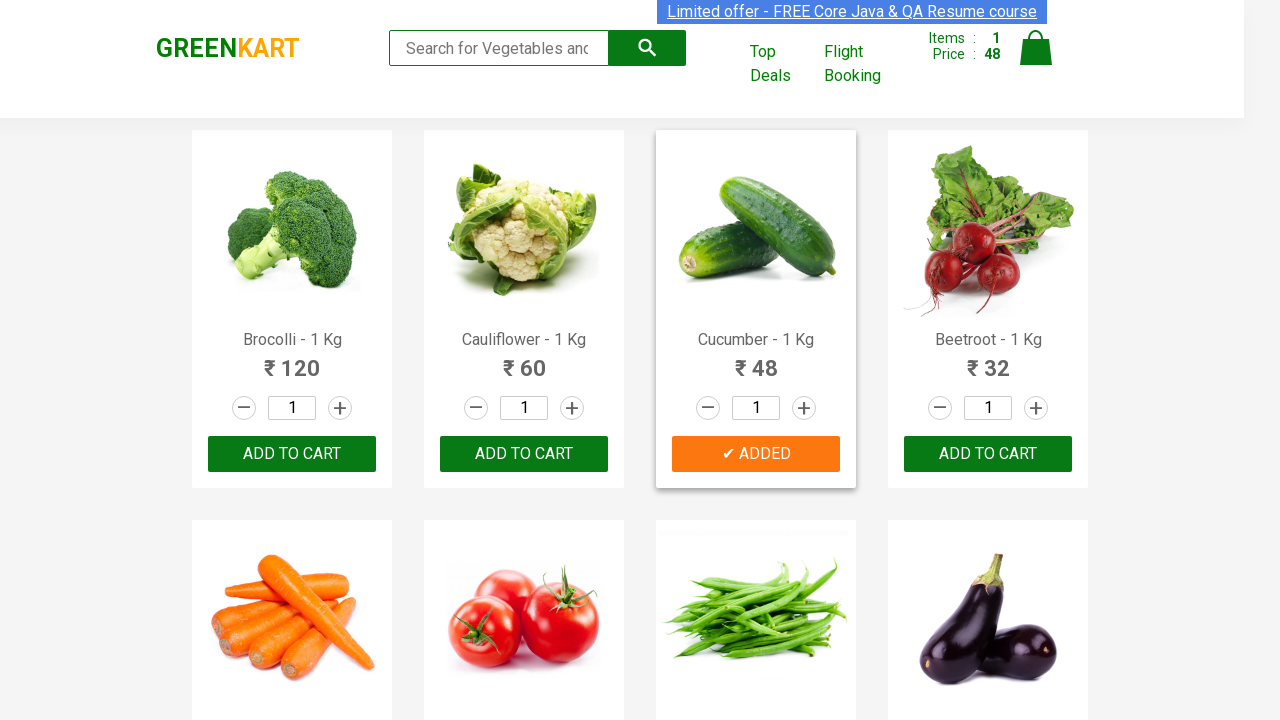

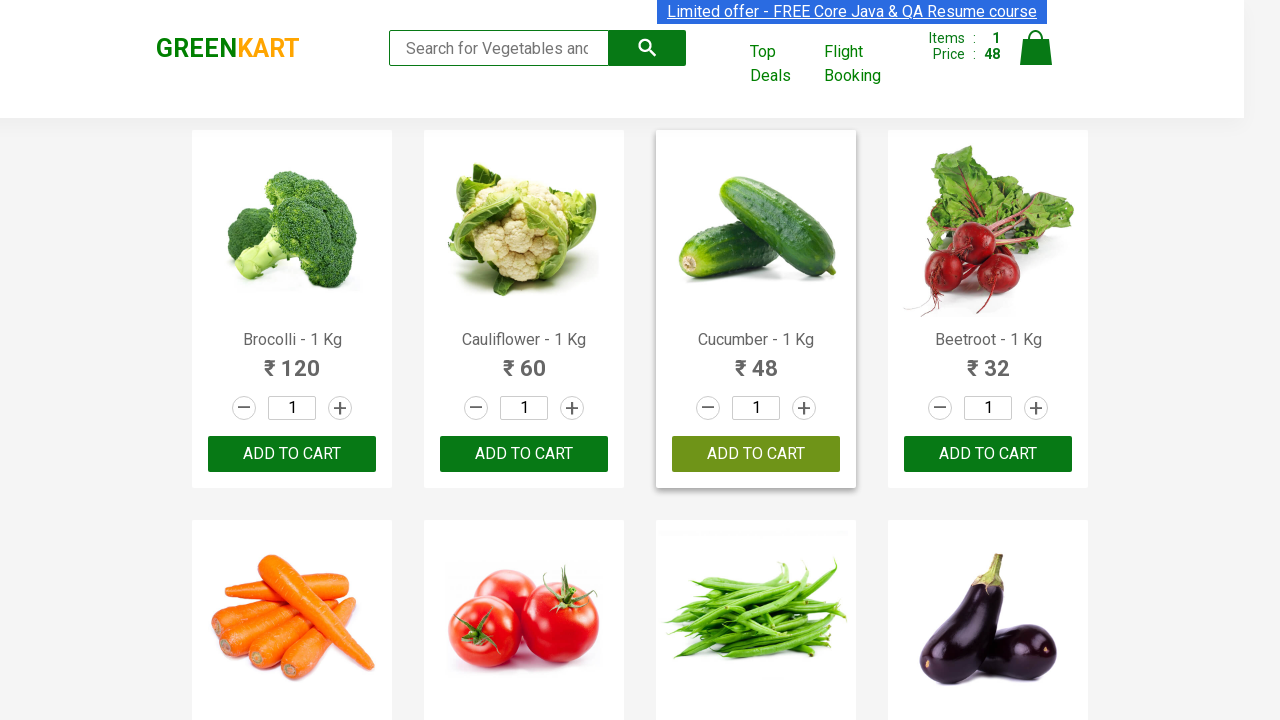